Tests static dropdown functionality by selecting options using different methods: by index, by visible text, and by value on a currency dropdown element.

Starting URL: https://rahulshettyacademy.com/dropdownsPractise/

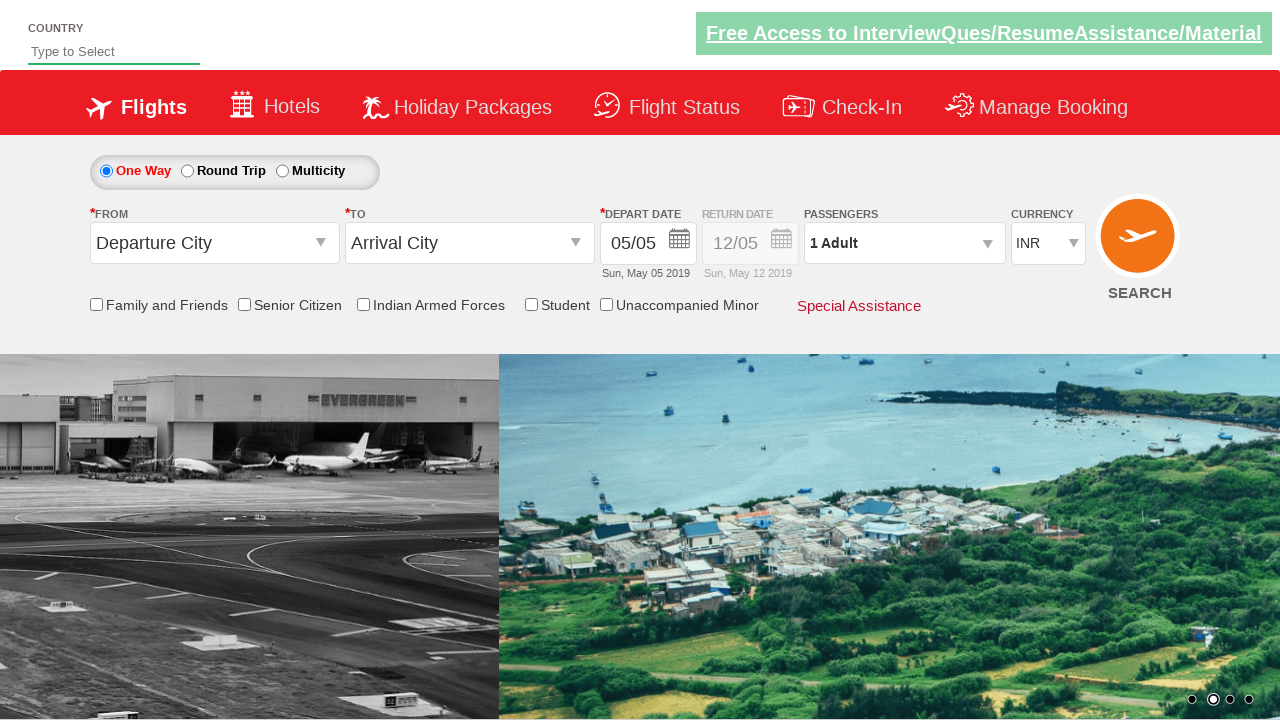

Waited for currency dropdown to be available
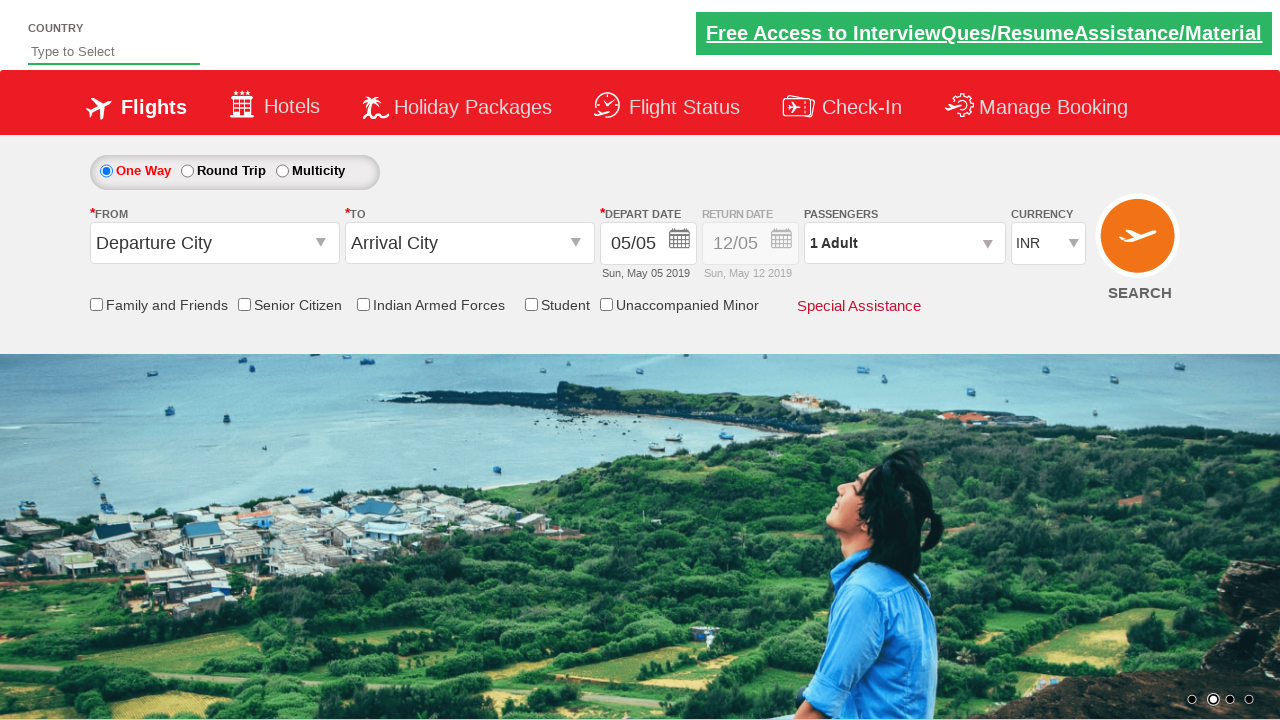

Selected dropdown option by index 3 (4th option) on #ctl00_mainContent_DropDownListCurrency
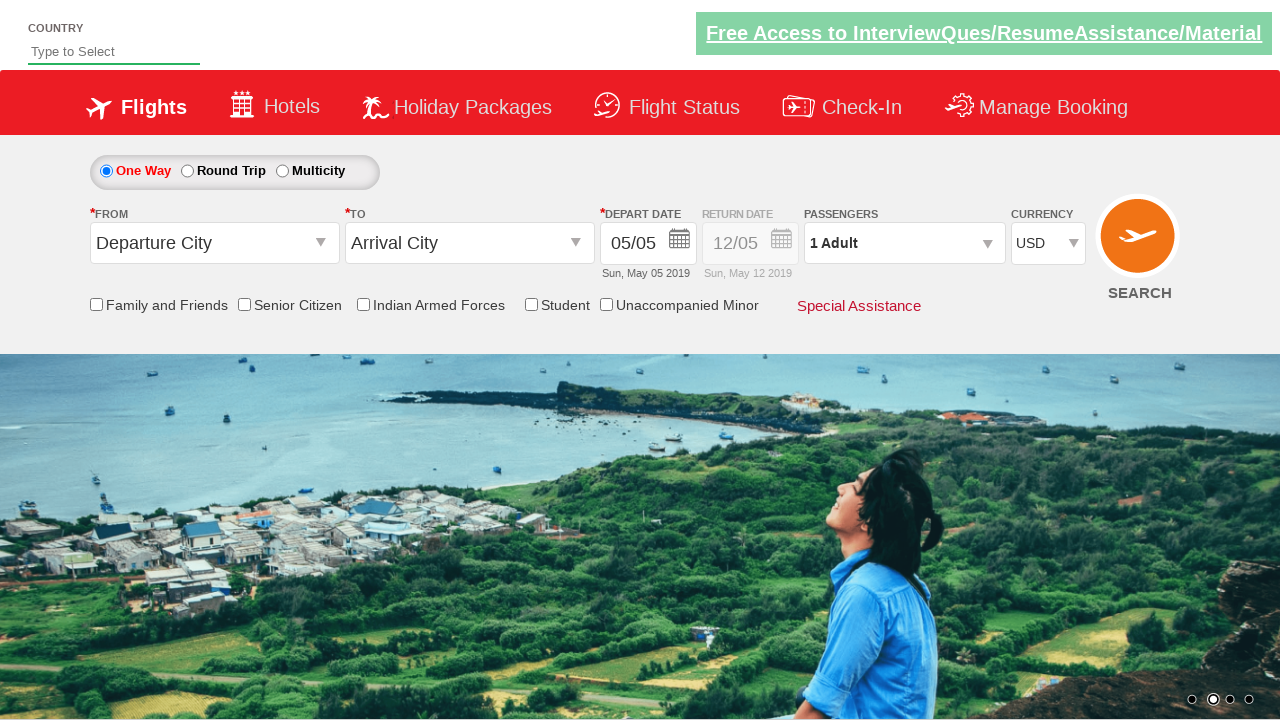

Selected dropdown option by visible text 'AED' on #ctl00_mainContent_DropDownListCurrency
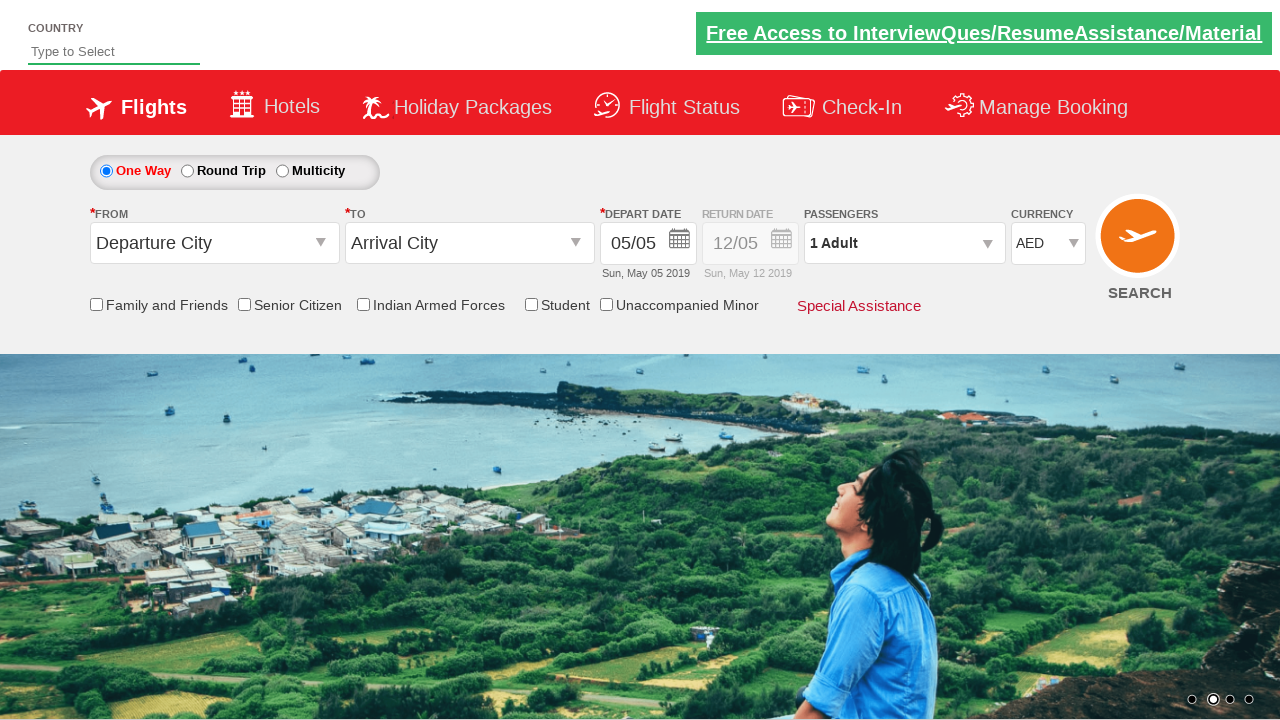

Selected dropdown option by value 'INR' on #ctl00_mainContent_DropDownListCurrency
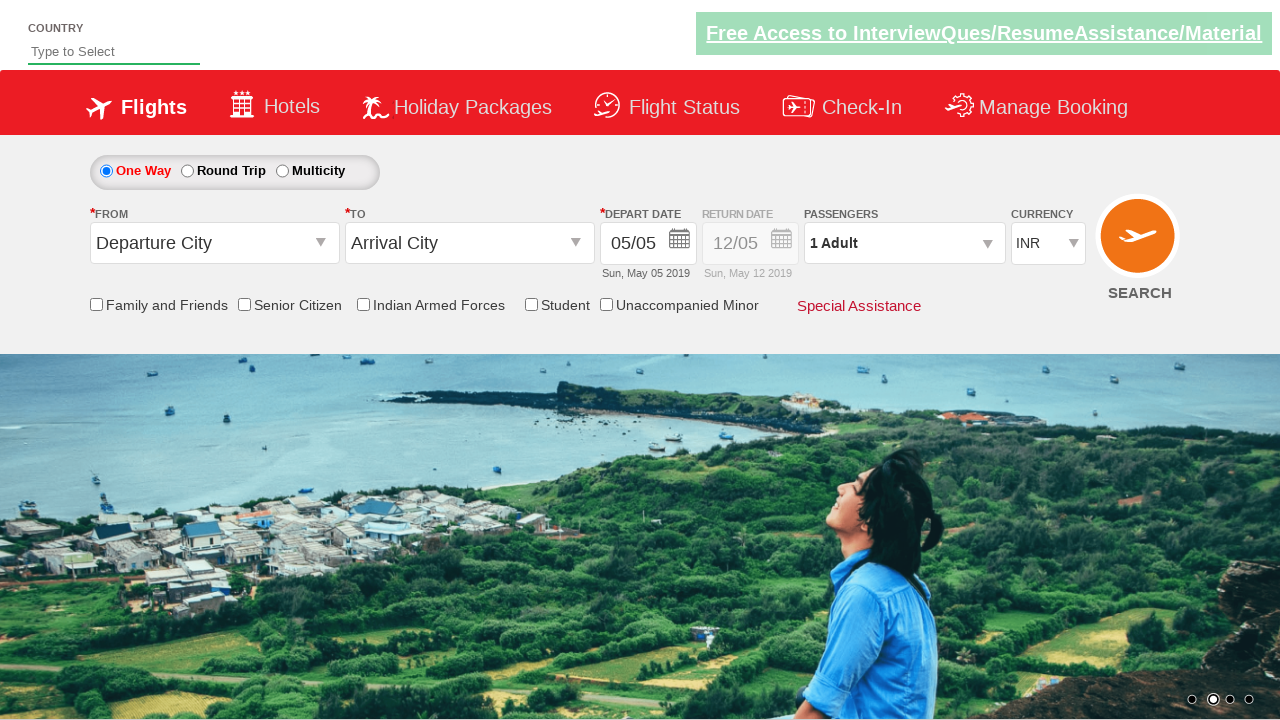

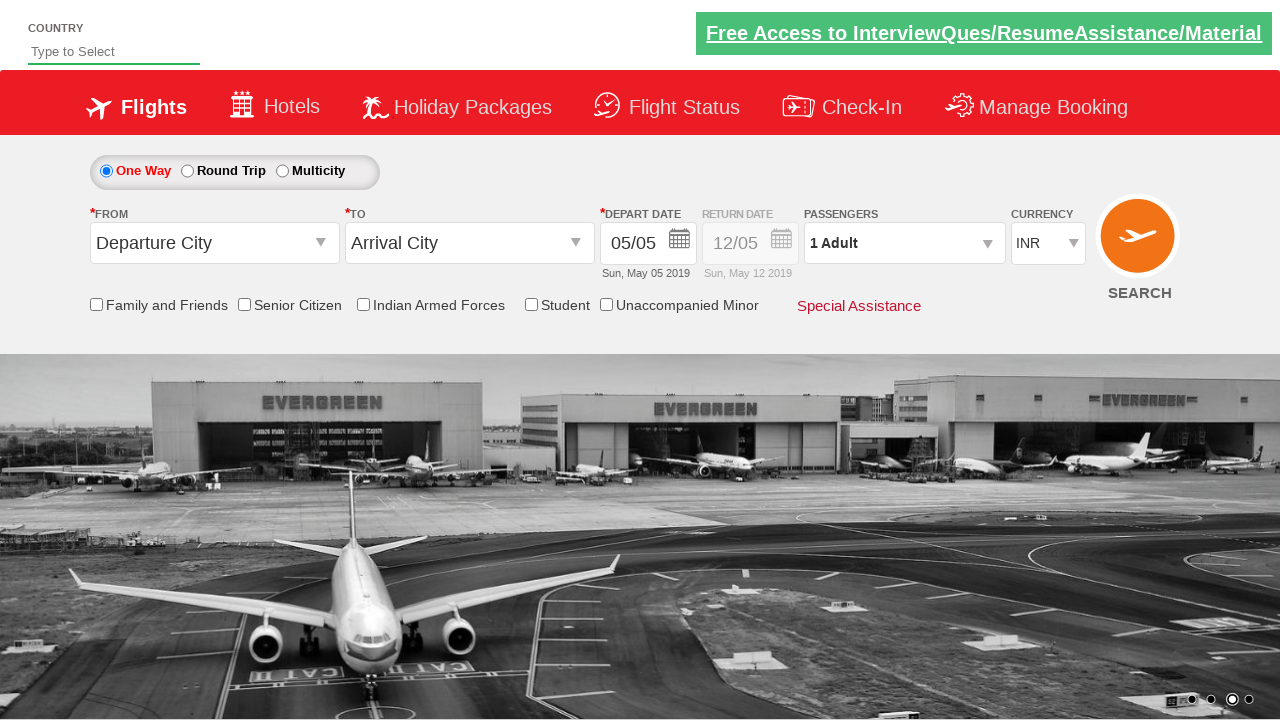